Navigates to the training support website homepage and clicks on the "About Us" link to navigate to the about page

Starting URL: https://training-support.net

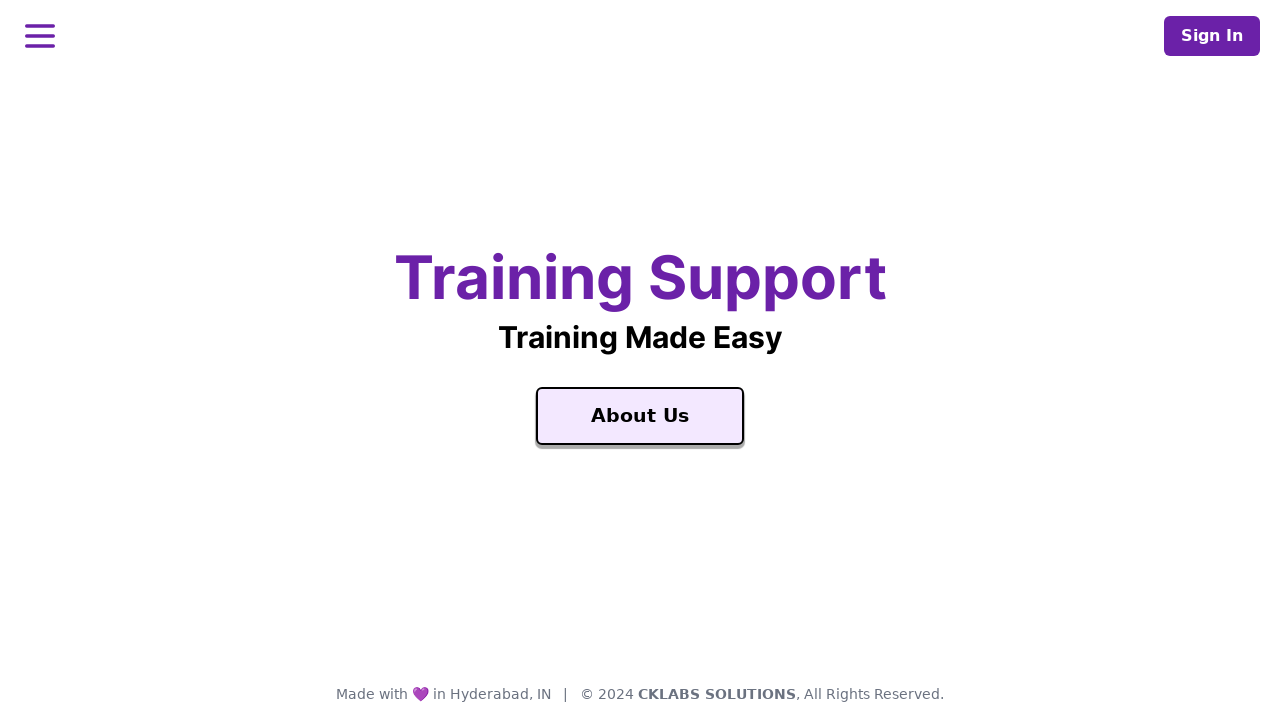

Navigated to training support website homepage
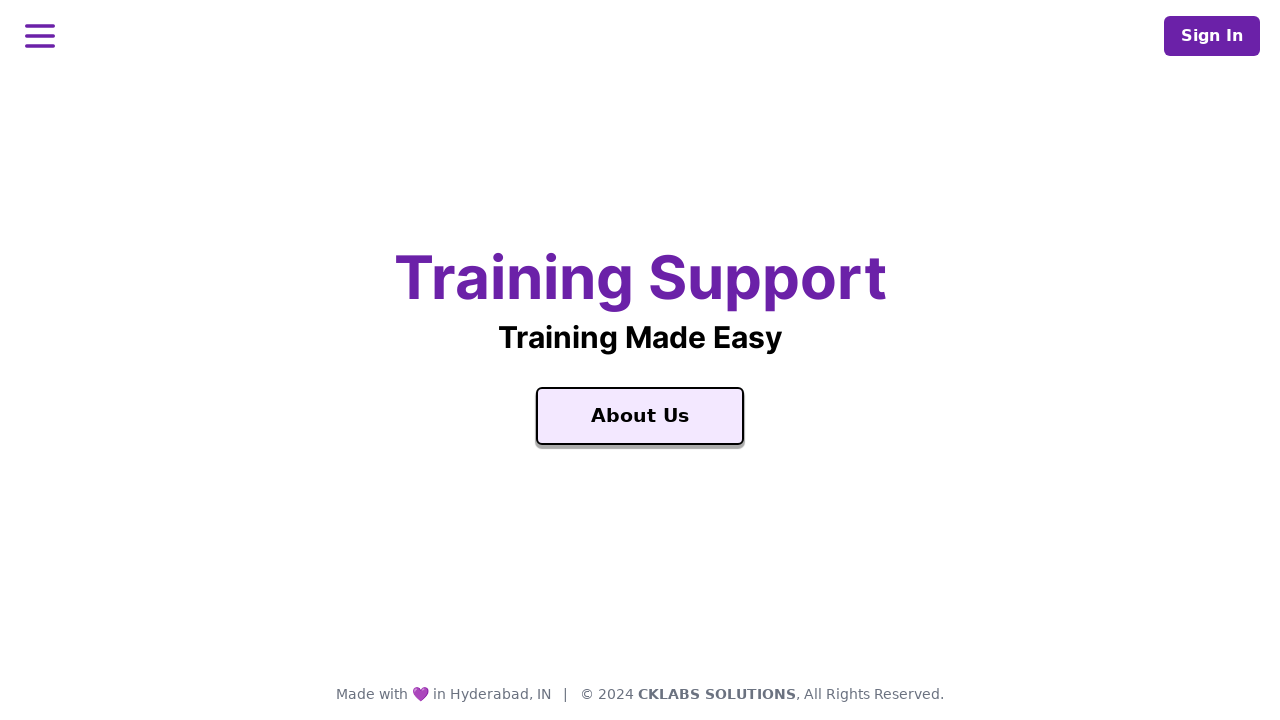

Clicked the About Us link at (640, 416) on a:text('About Us')
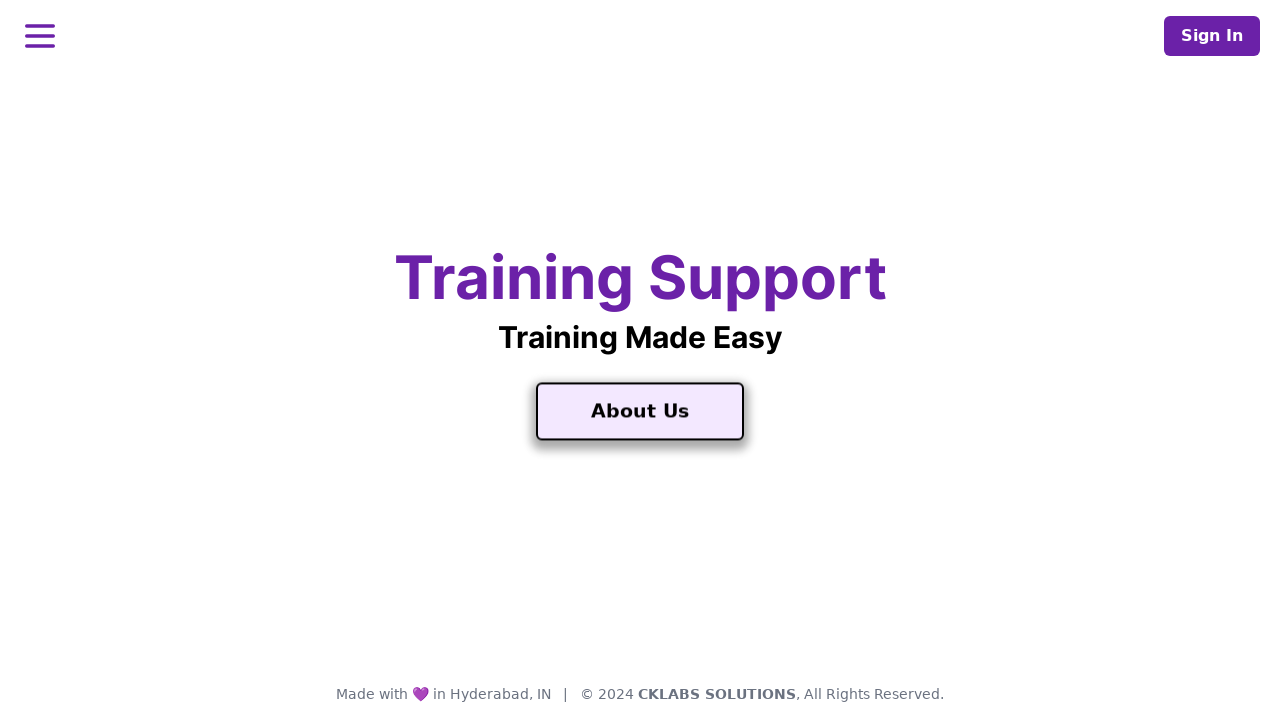

About Us page loaded successfully
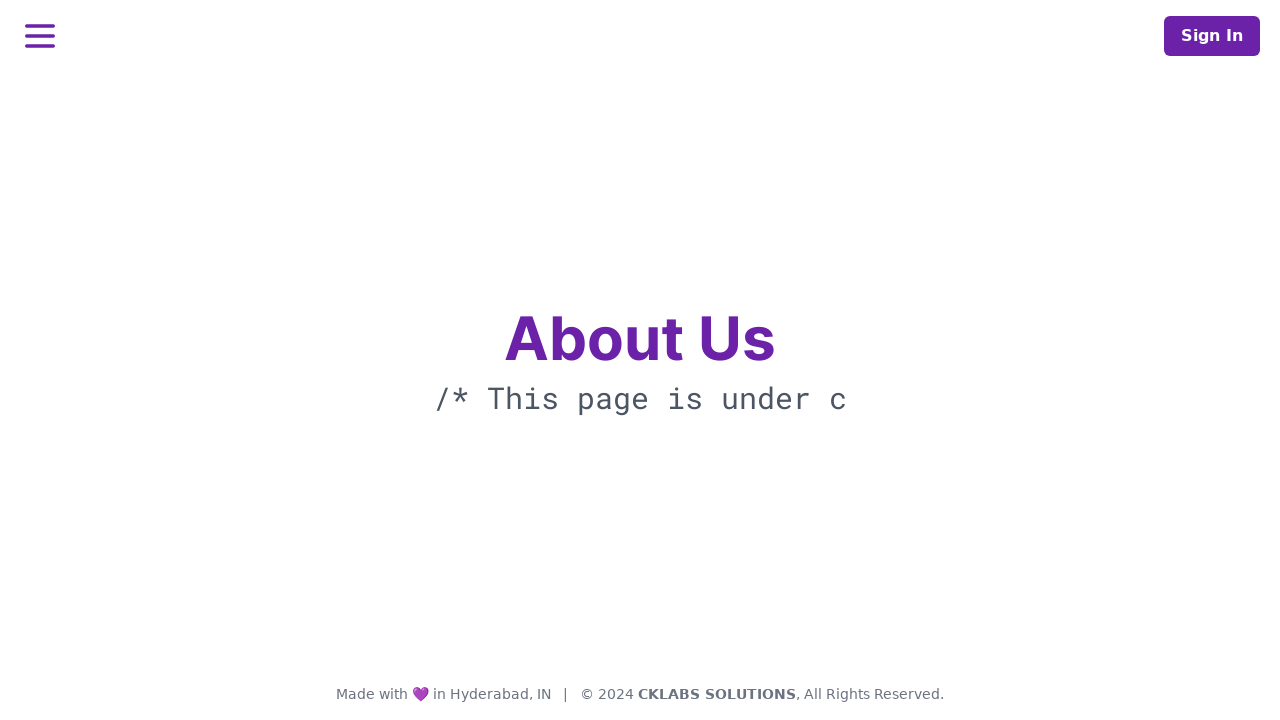

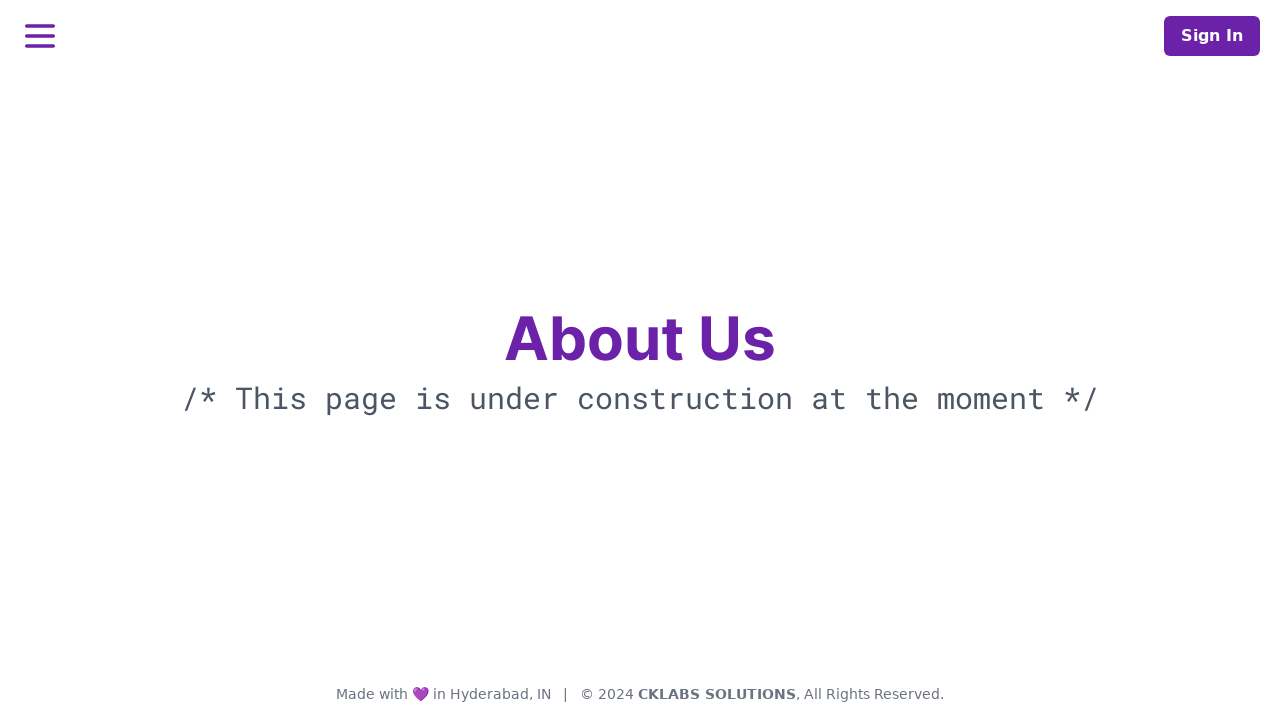